Tests clearing the completed state of all items by checking then unchecking toggle-all

Starting URL: https://demo.playwright.dev/todomvc

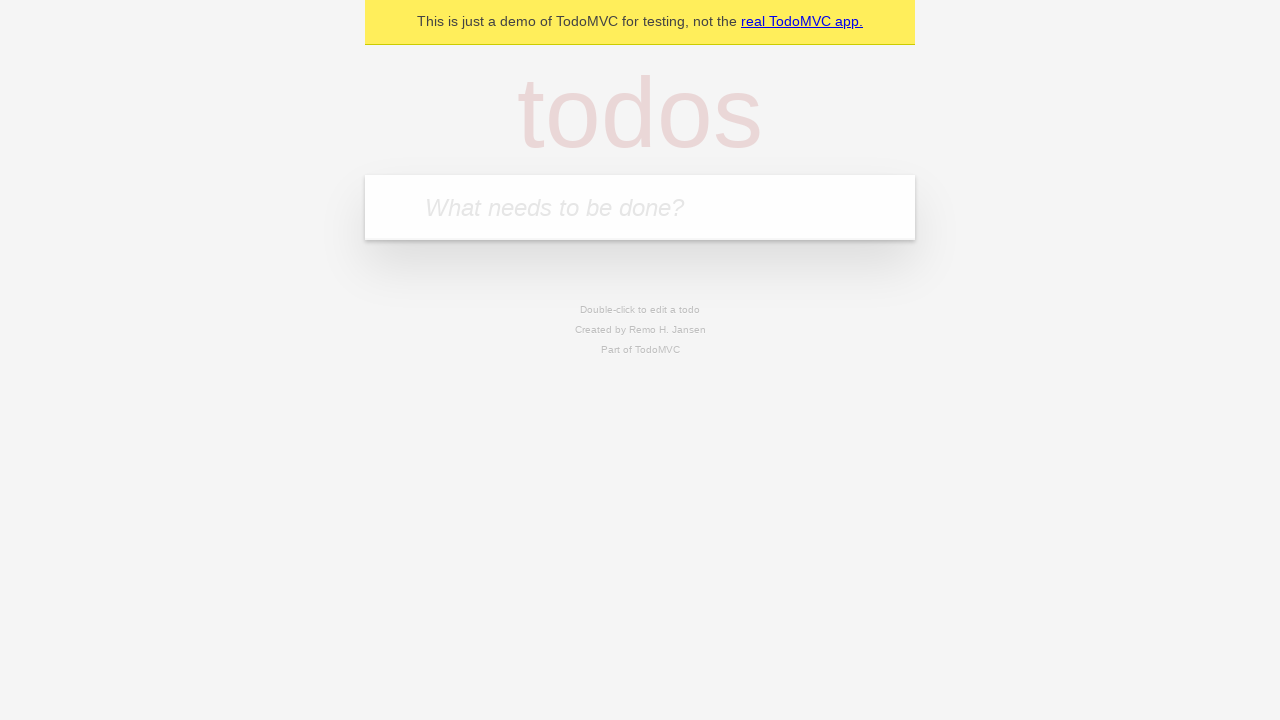

Filled new todo input with 'buy some cheese' on .new-todo
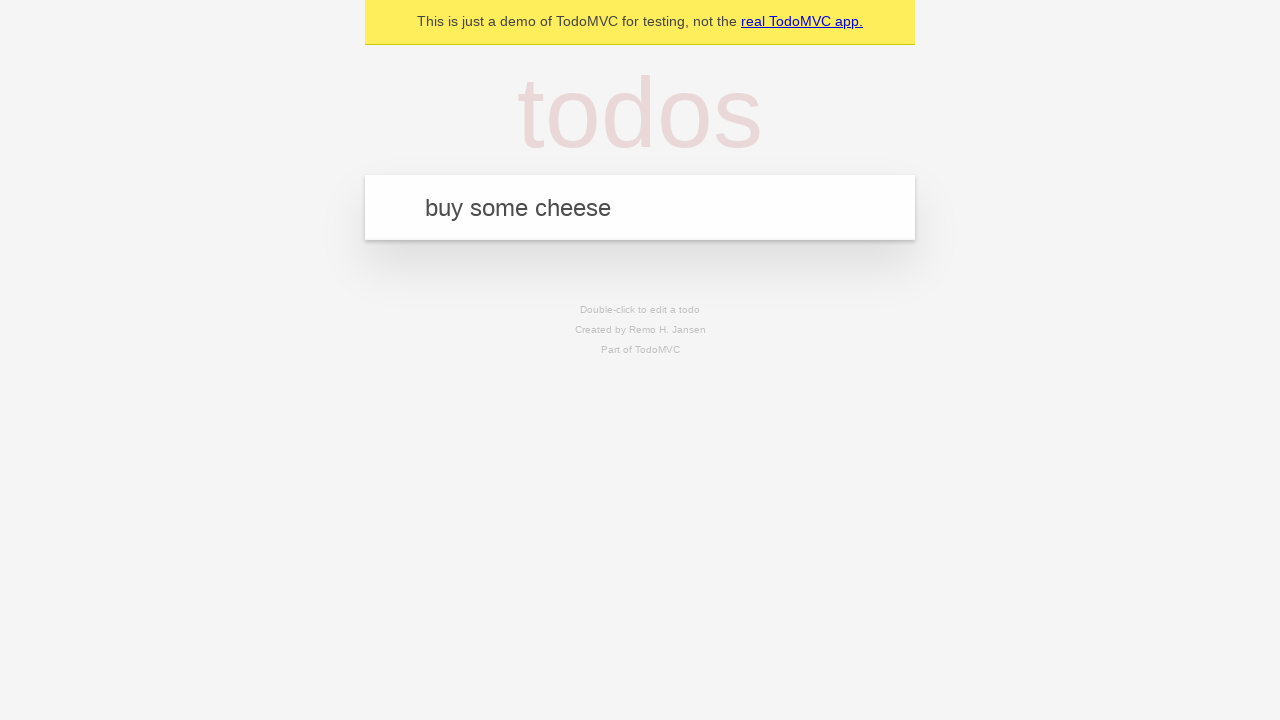

Pressed Enter to add 'buy some cheese' todo on .new-todo
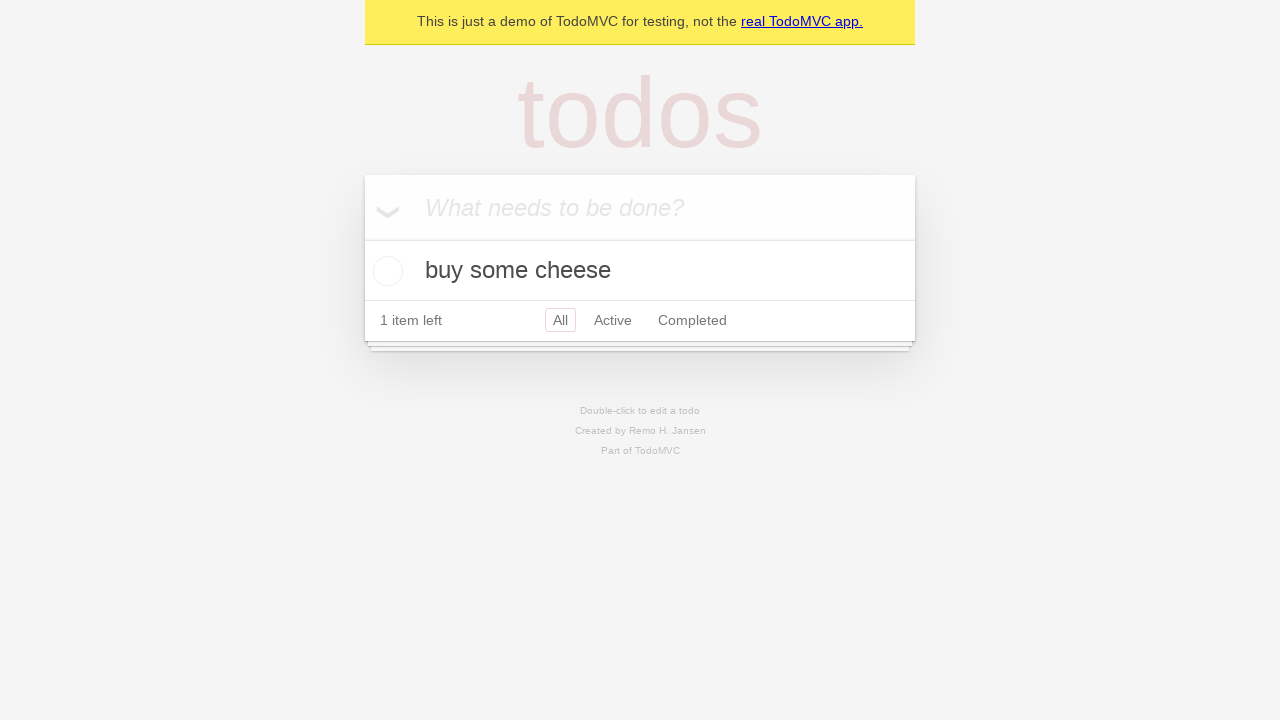

Filled new todo input with 'feed the cat' on .new-todo
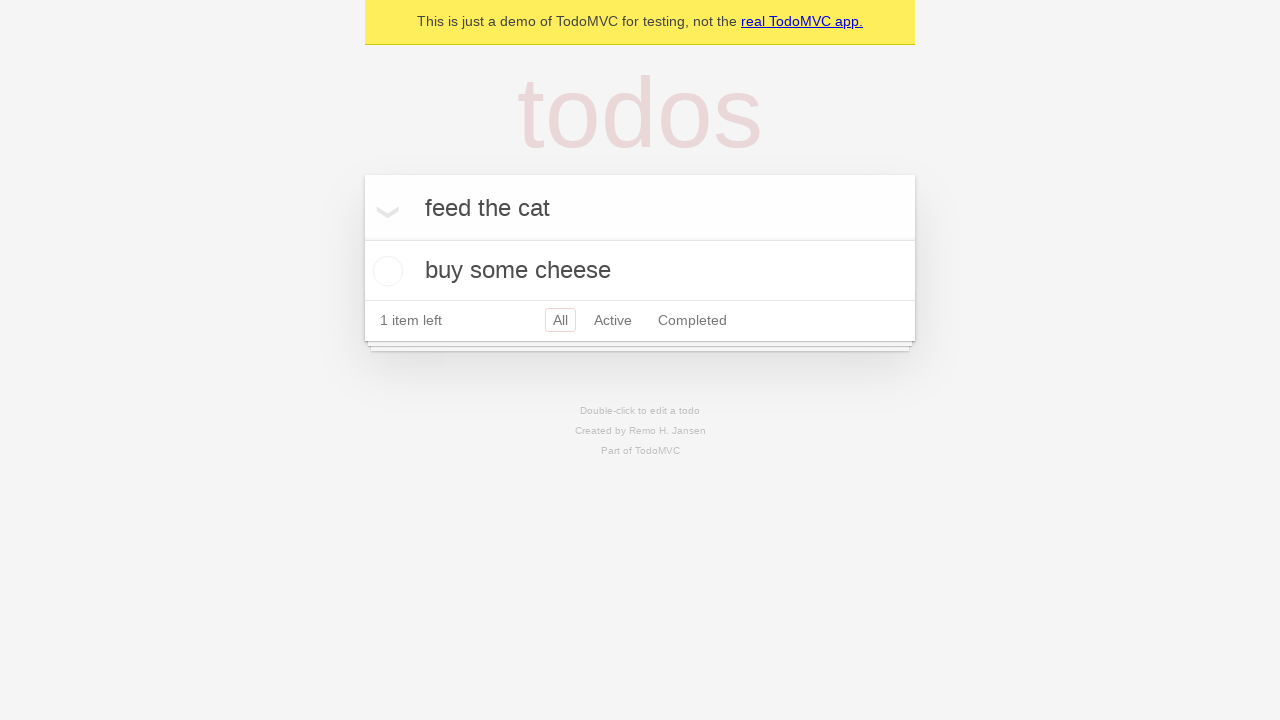

Pressed Enter to add 'feed the cat' todo on .new-todo
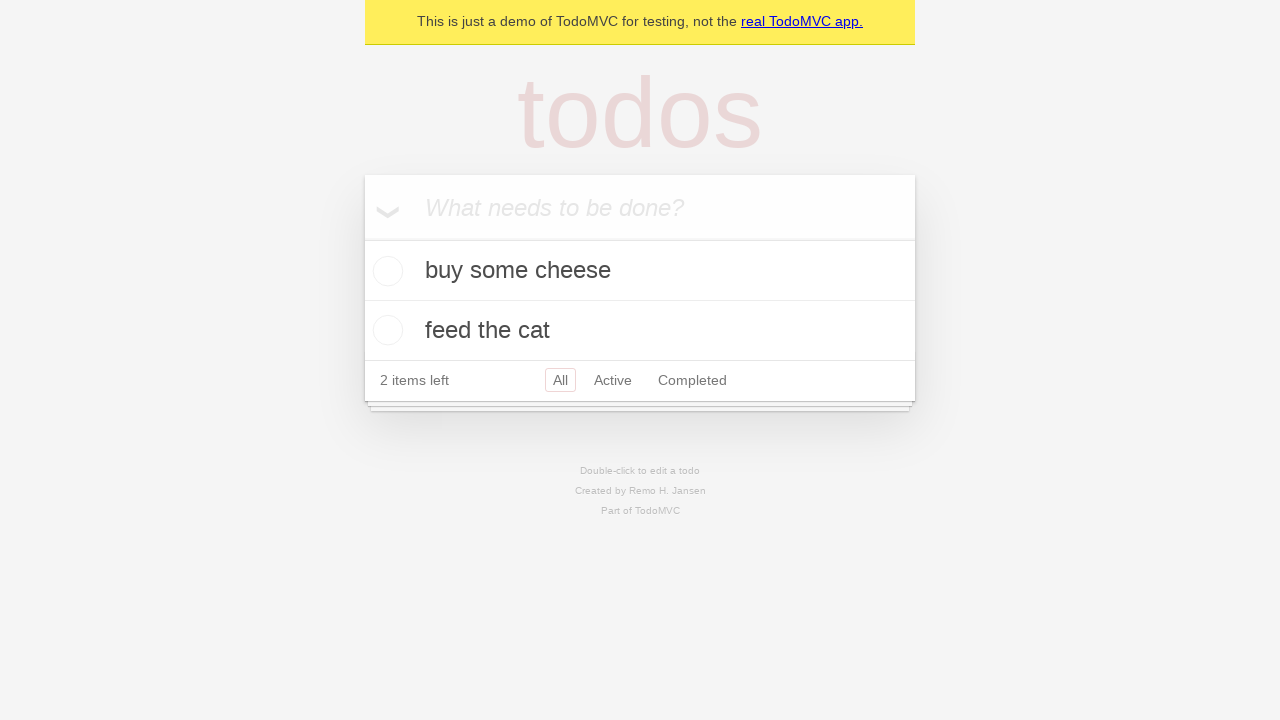

Filled new todo input with 'book a doctors appointment' on .new-todo
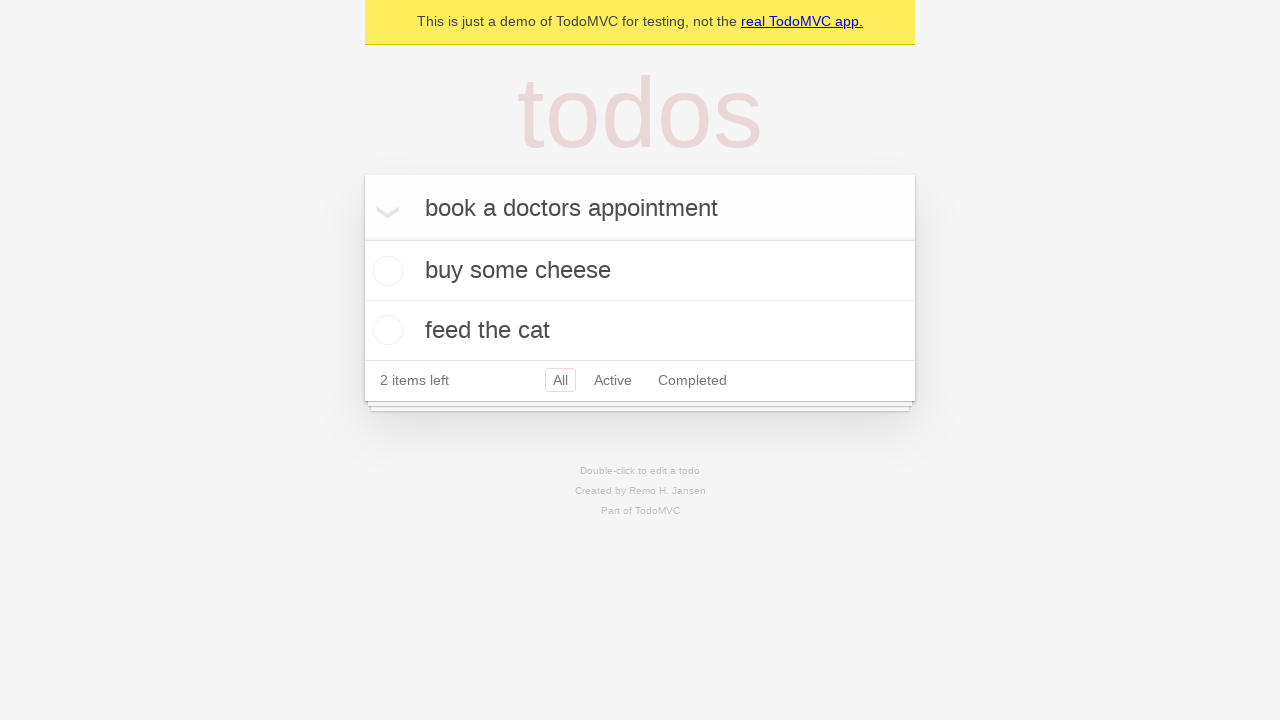

Pressed Enter to add 'book a doctors appointment' todo on .new-todo
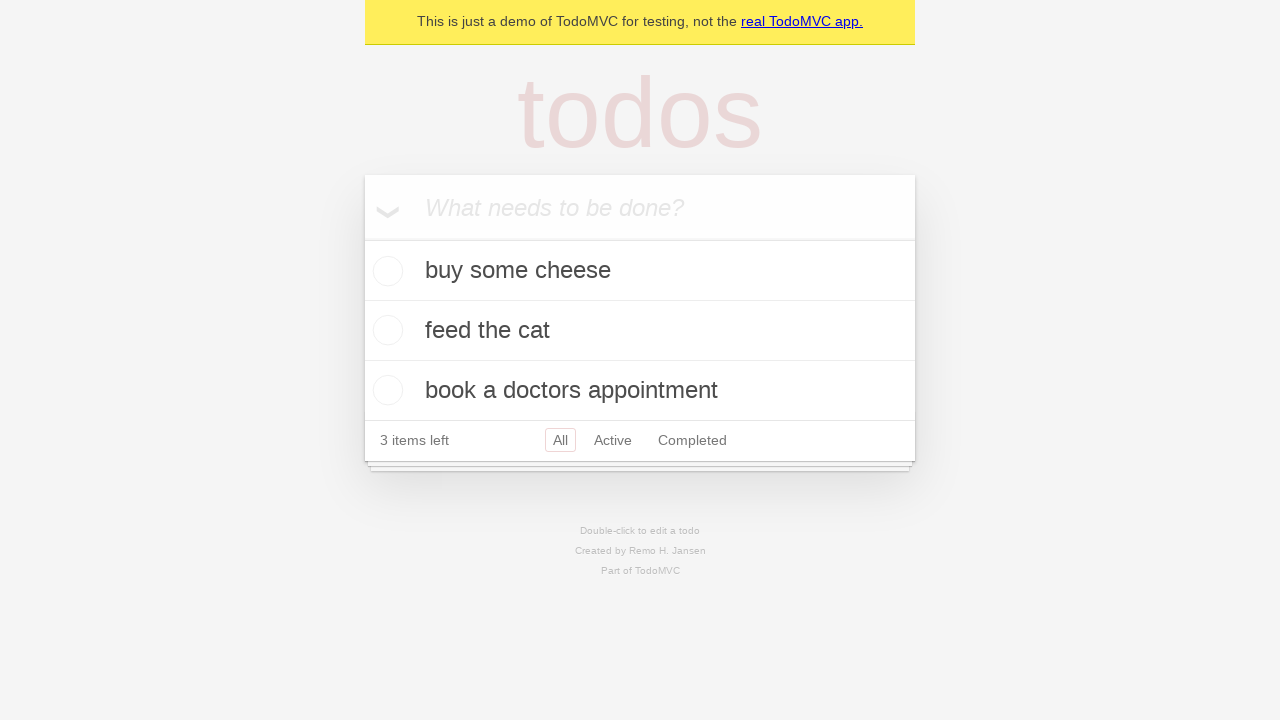

Checked toggle-all to mark all todos as completed at (362, 238) on .toggle-all
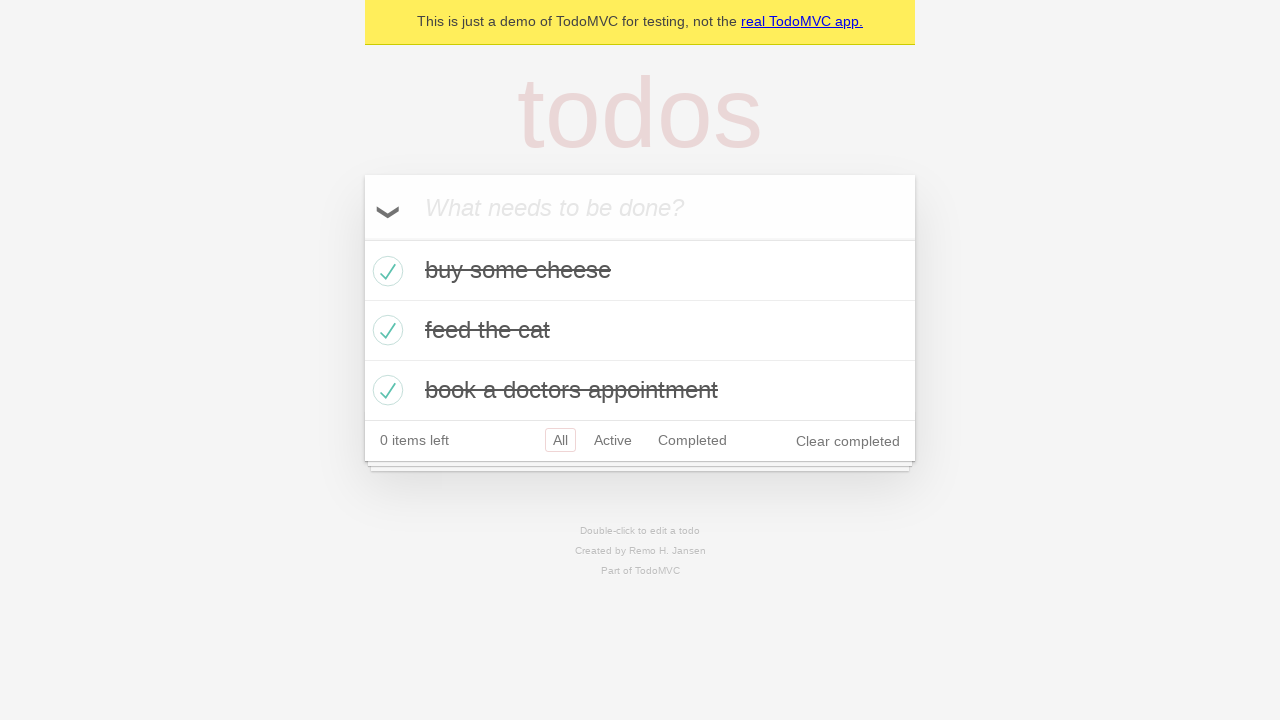

Unchecked toggle-all to clear completed state of all todos at (362, 238) on .toggle-all
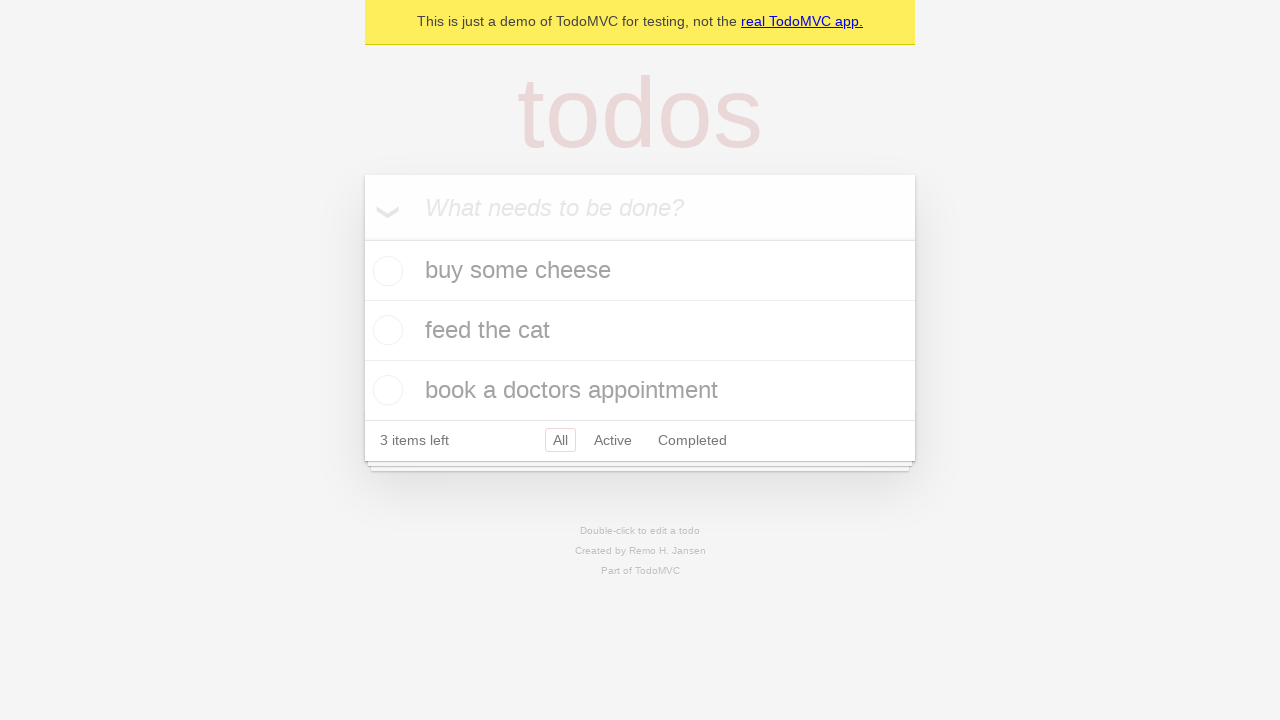

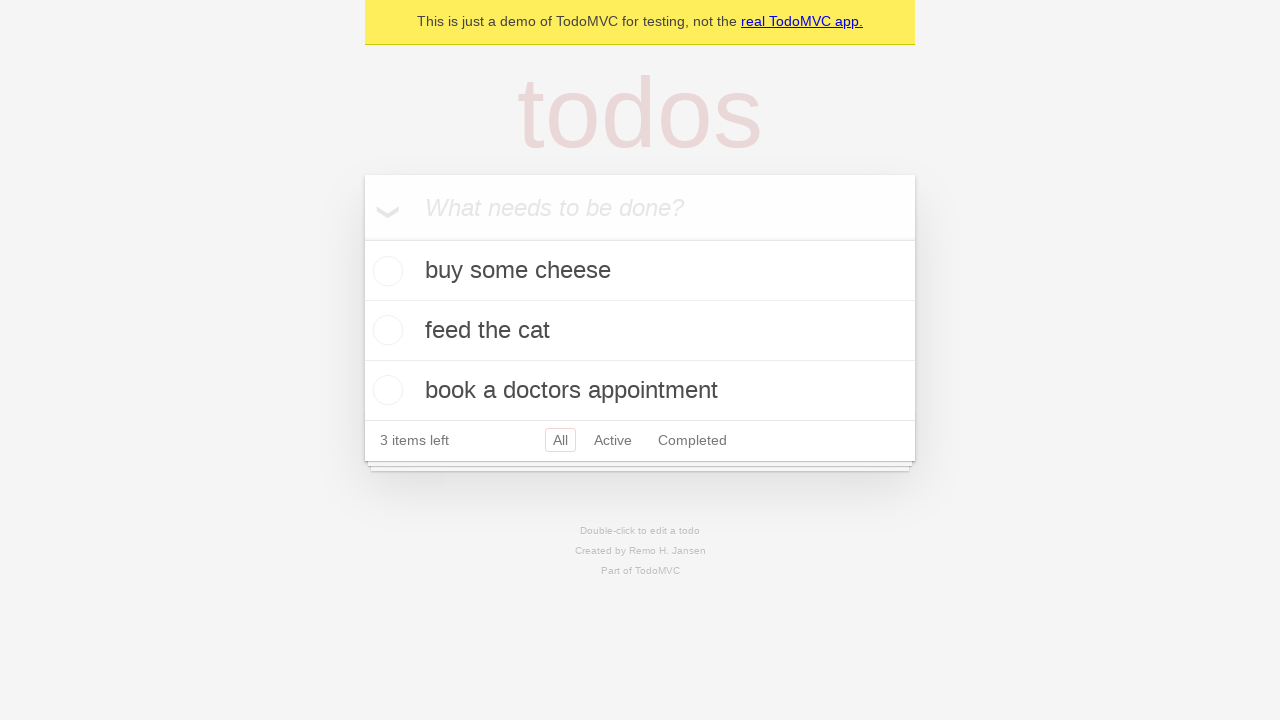